Tests navigation to Elements section by scrolling and clicking the Elements card

Starting URL: https://demoqa.com

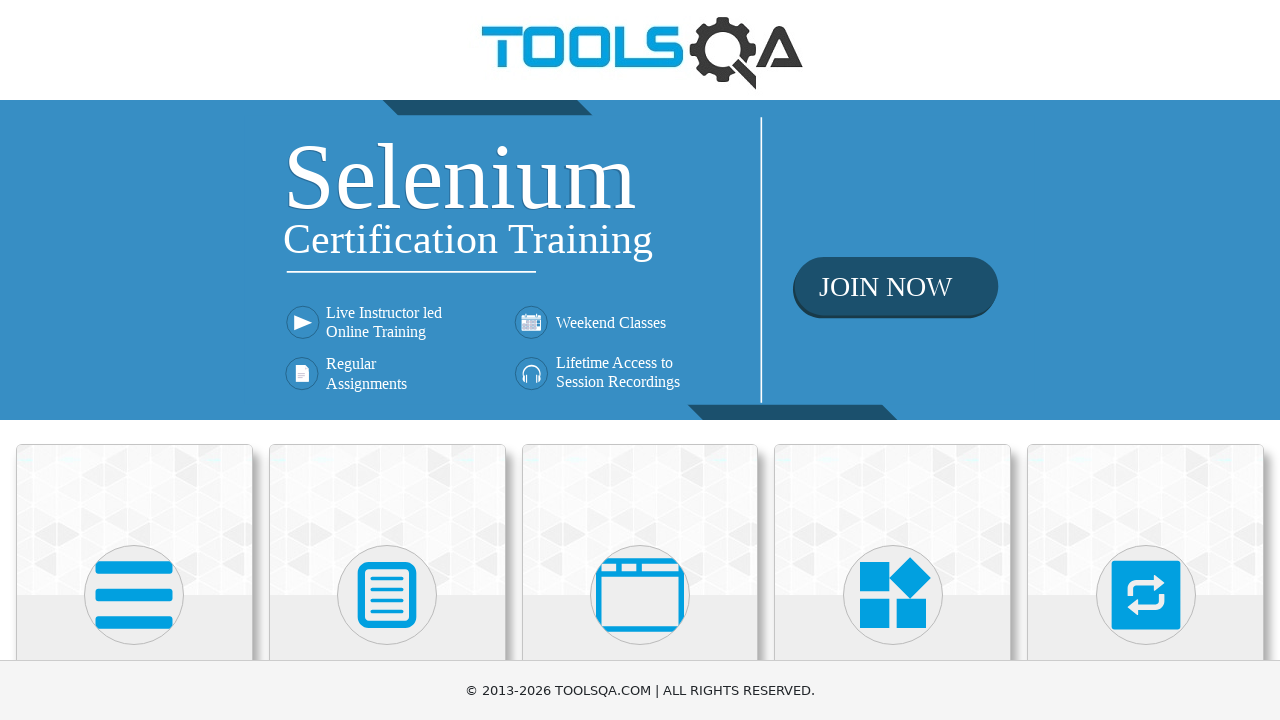

Scrolled to Elements card
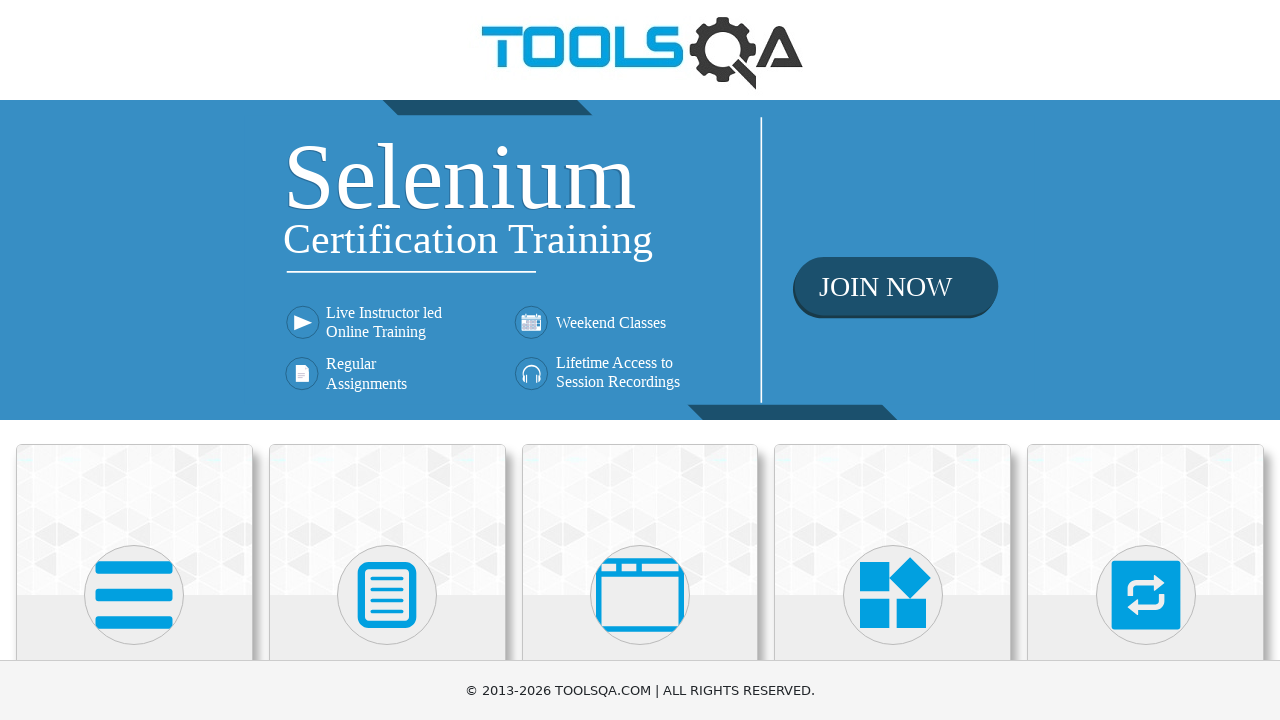

Verified Elements card text is correct
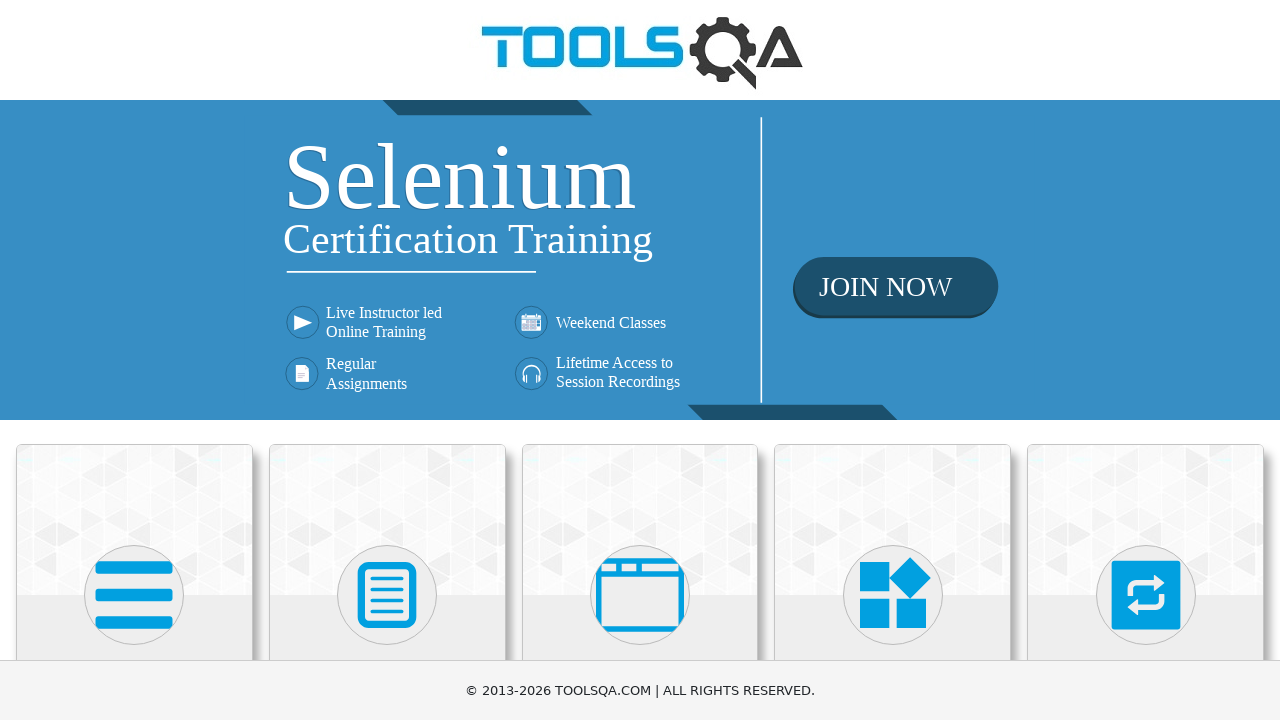

Clicked Elements card to navigate to Elements section at (134, 360) on .card-body:has-text('Elements') >> nth=0
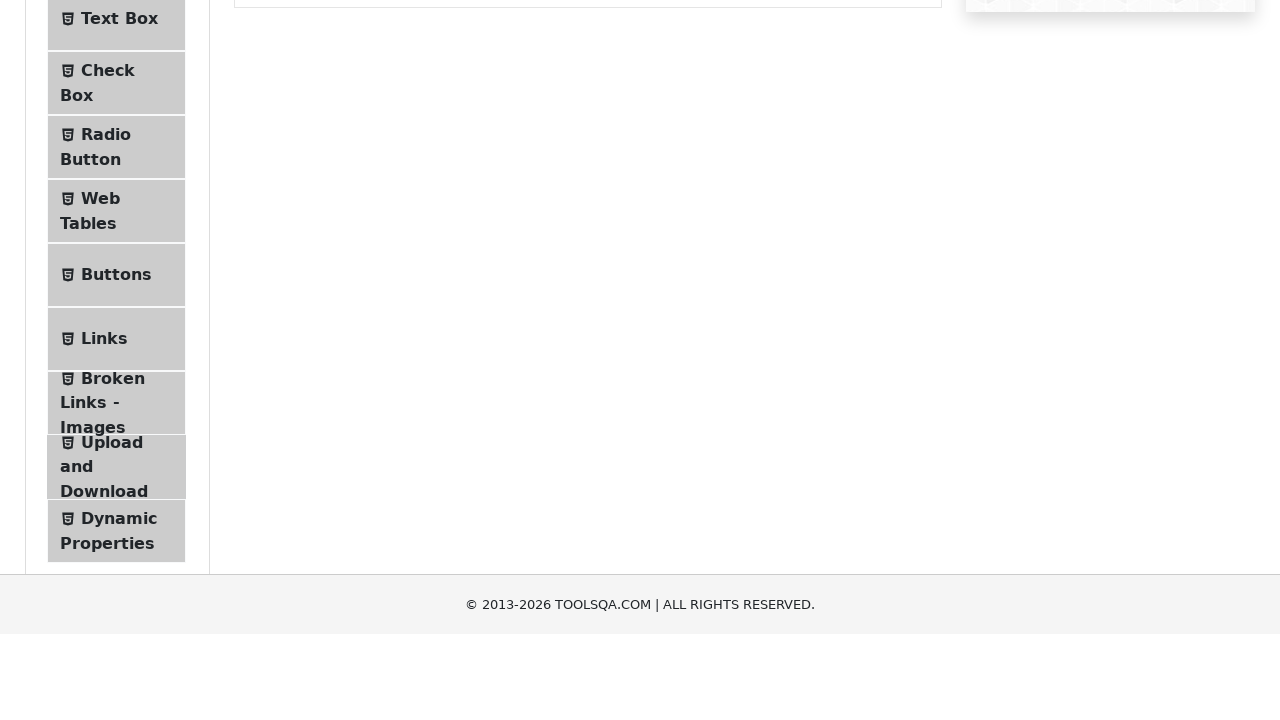

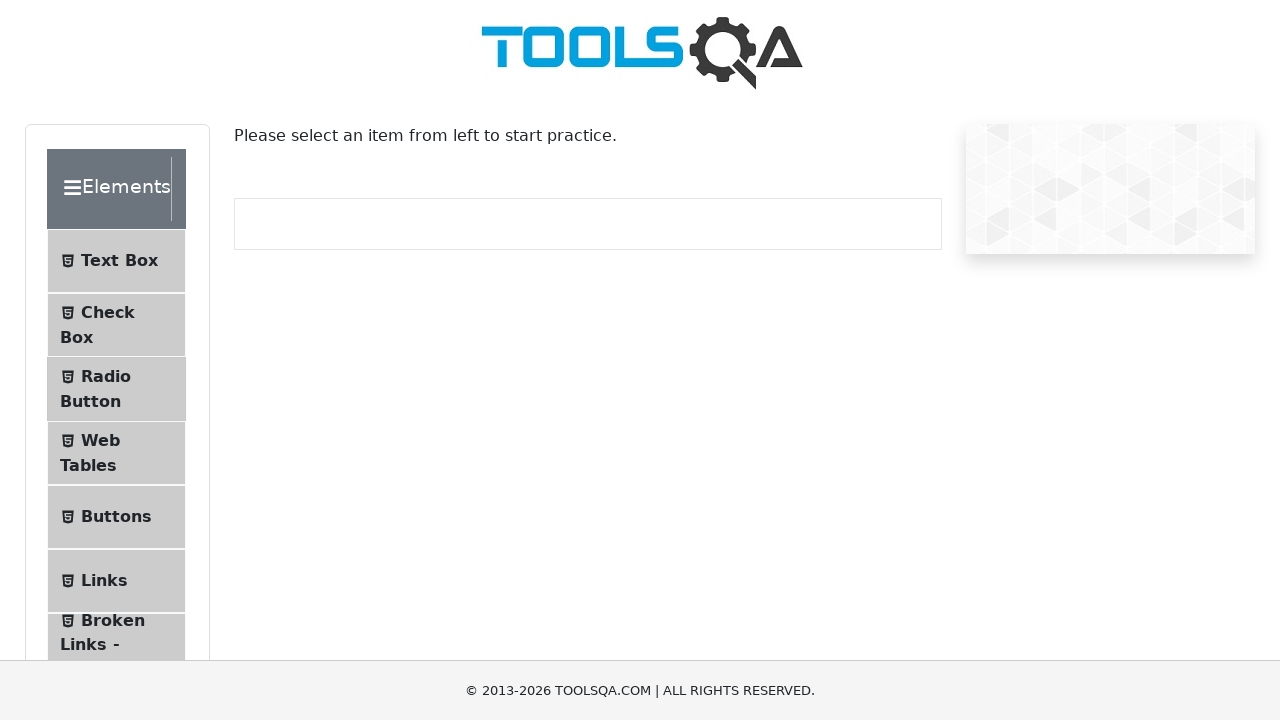